Tests XPath locators by clicking on an alert button using both absolute and relative XPath

Starting URL: http://omayo.blogspot.com

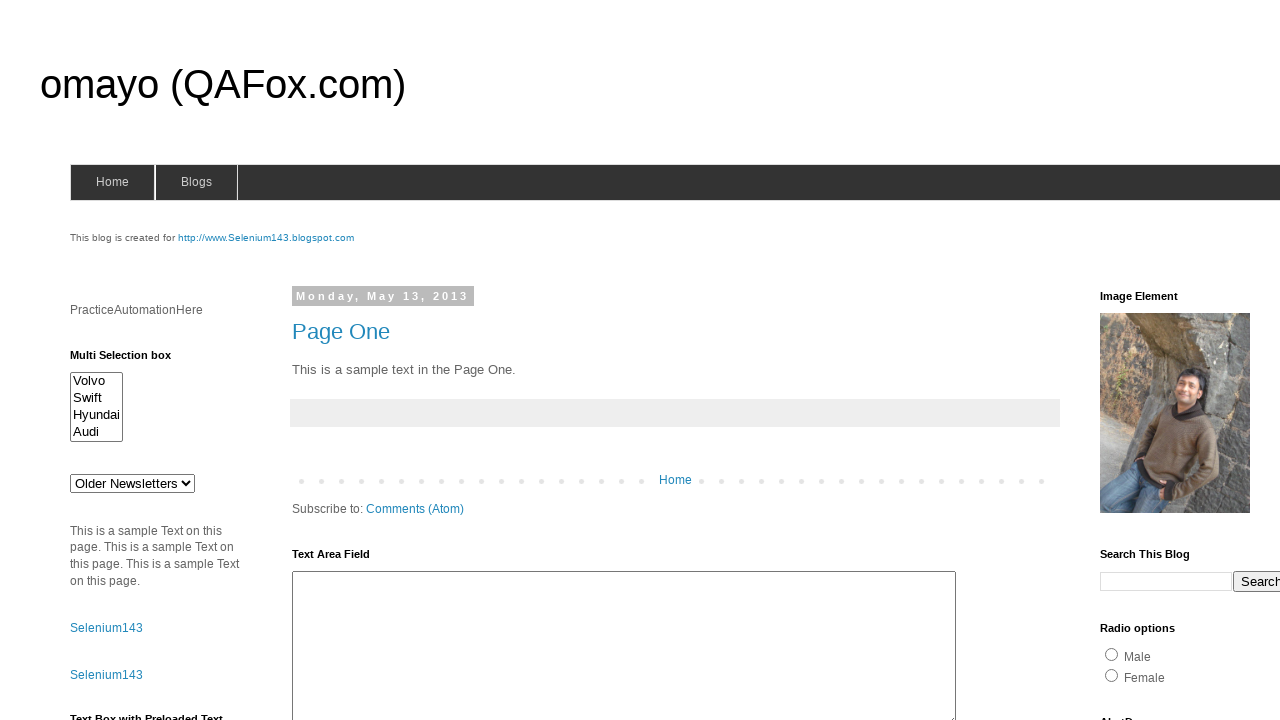

Navigated to http://omayo.blogspot.com
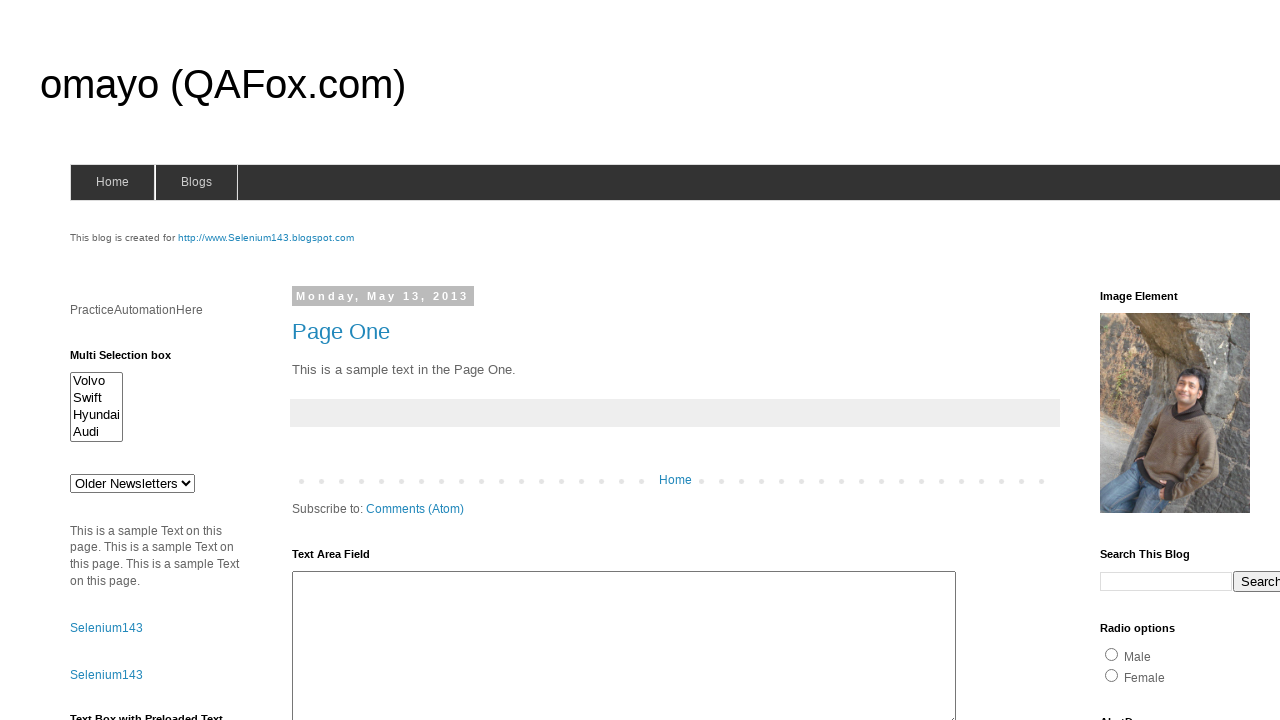

Clicked on ClickToGetAlert button using XPath locator at (1154, 361) on #alert1
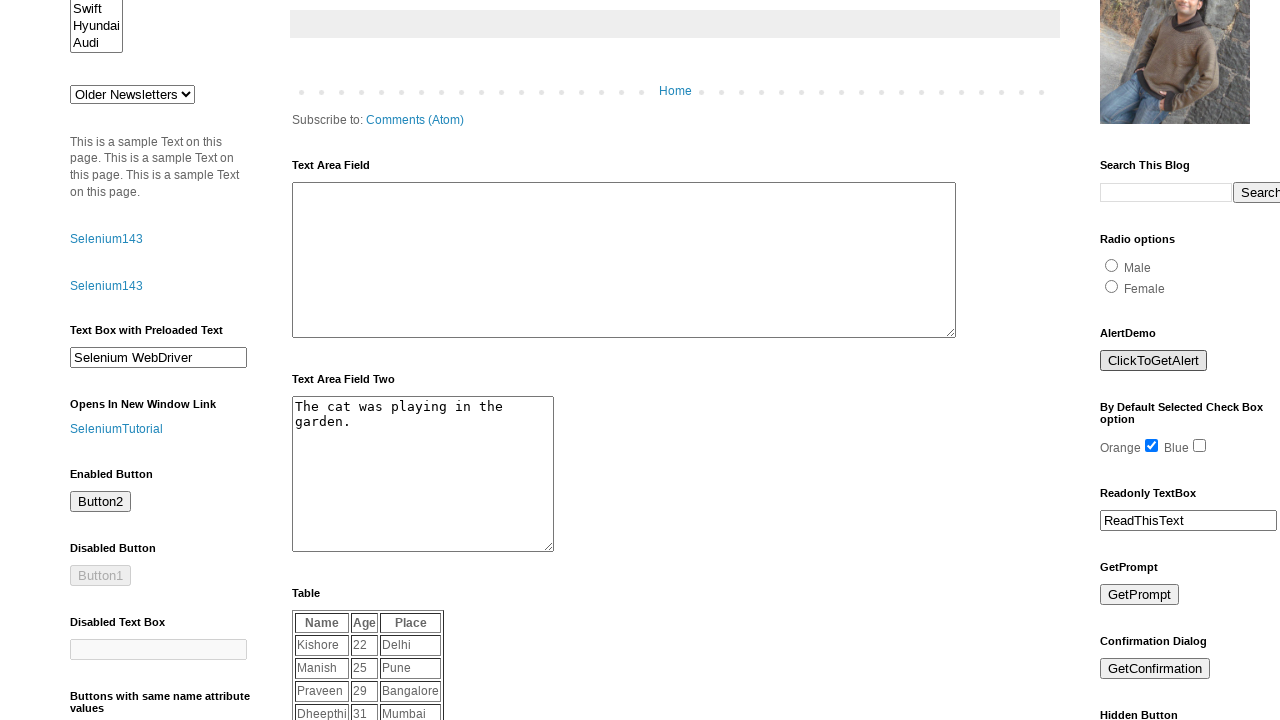

Alert handler configured to accept dialogs
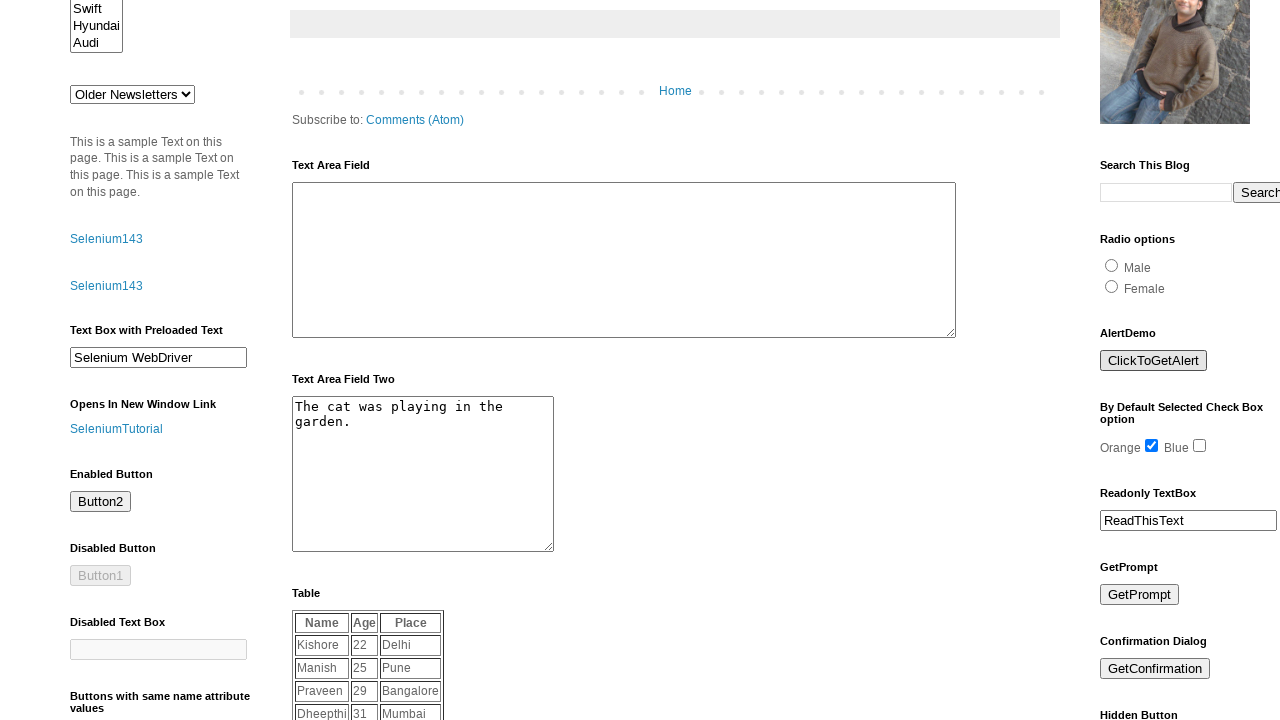

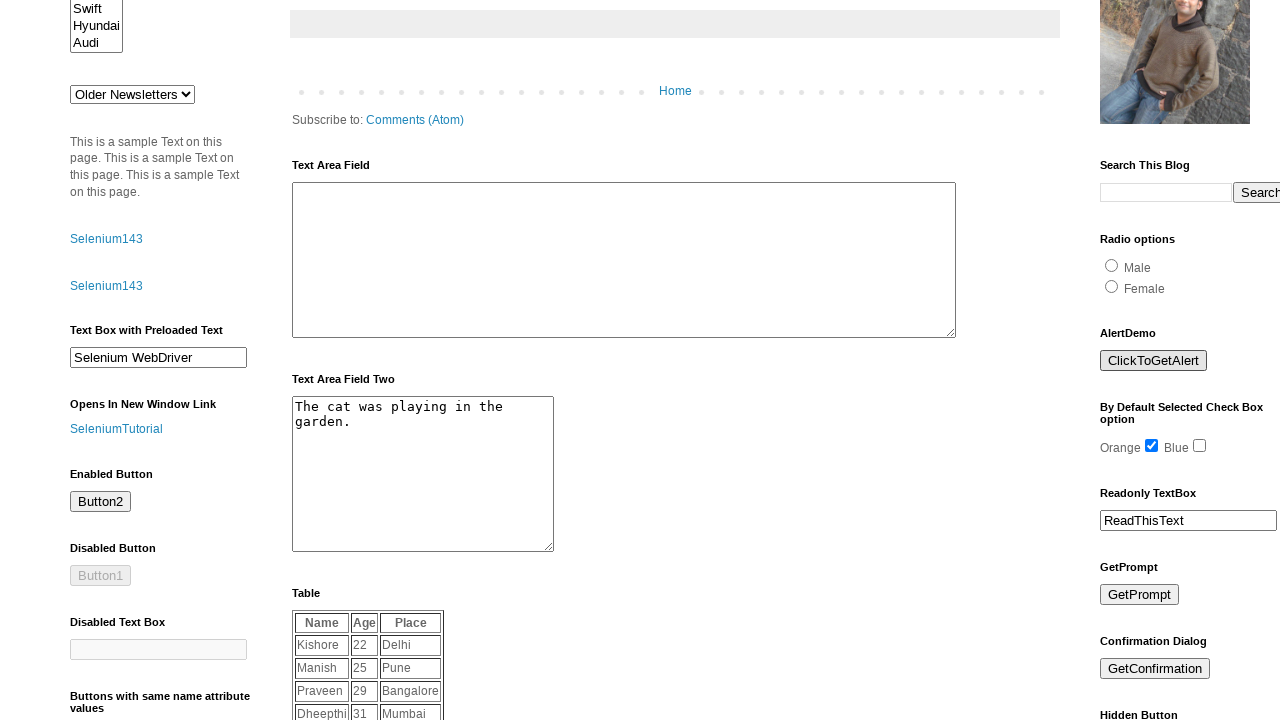